Tests browser window handling by clicking a button that opens a new window, switching to that window, and verifying the heading text is displayed in the new window.

Starting URL: https://demoqa.com/browser-windows

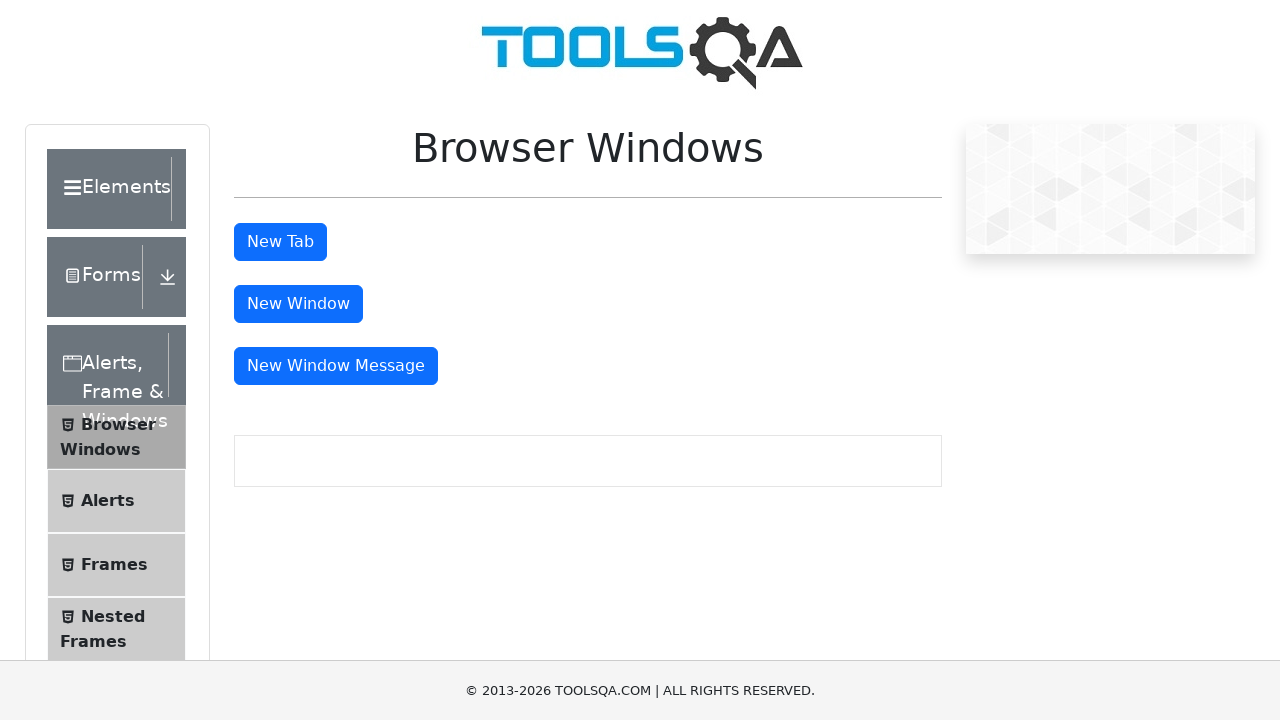

Stored reference to main page
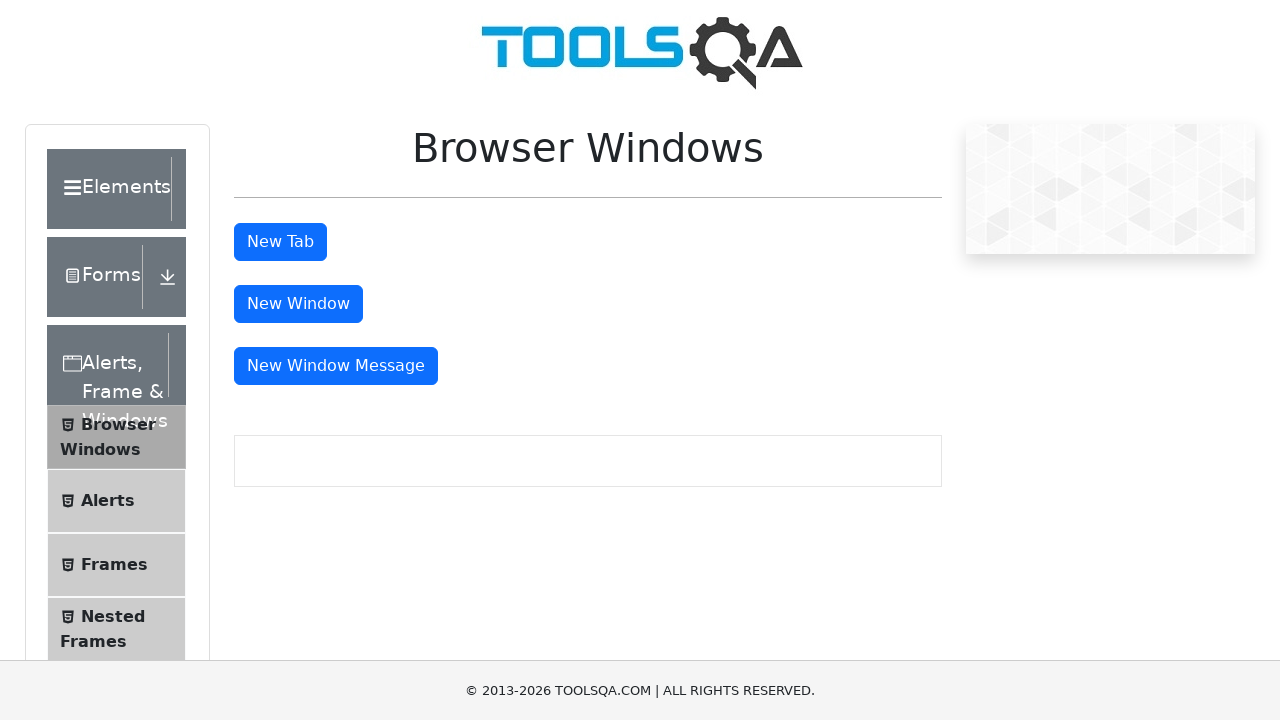

Clicked 'New Window' button at (298, 304) on #windowButton
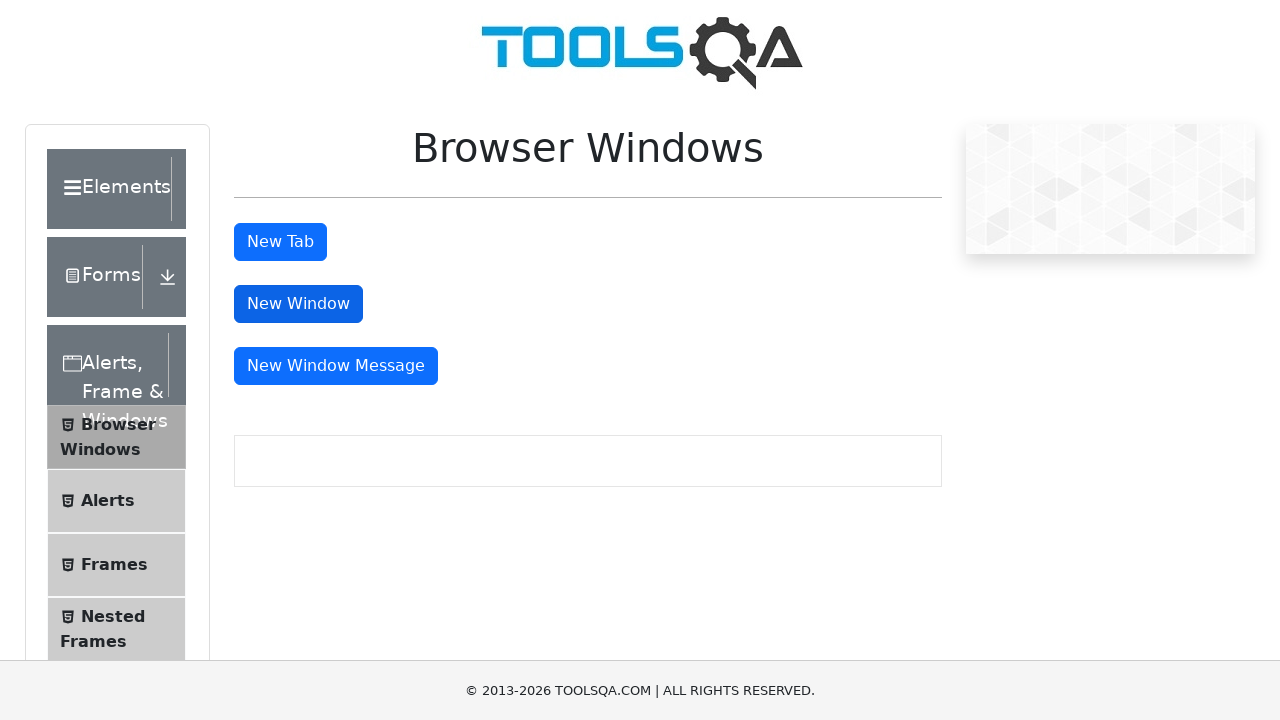

New window opened and captured at (298, 304) on #windowButton
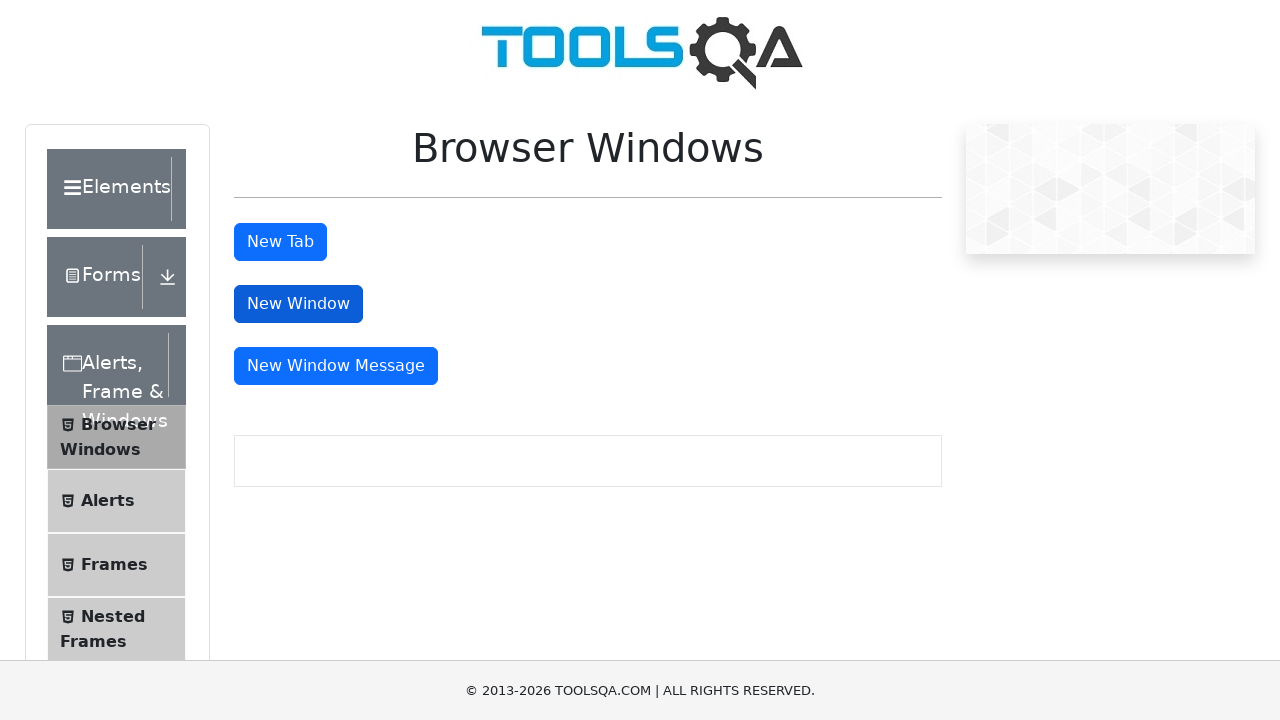

Retrieved reference to new window page
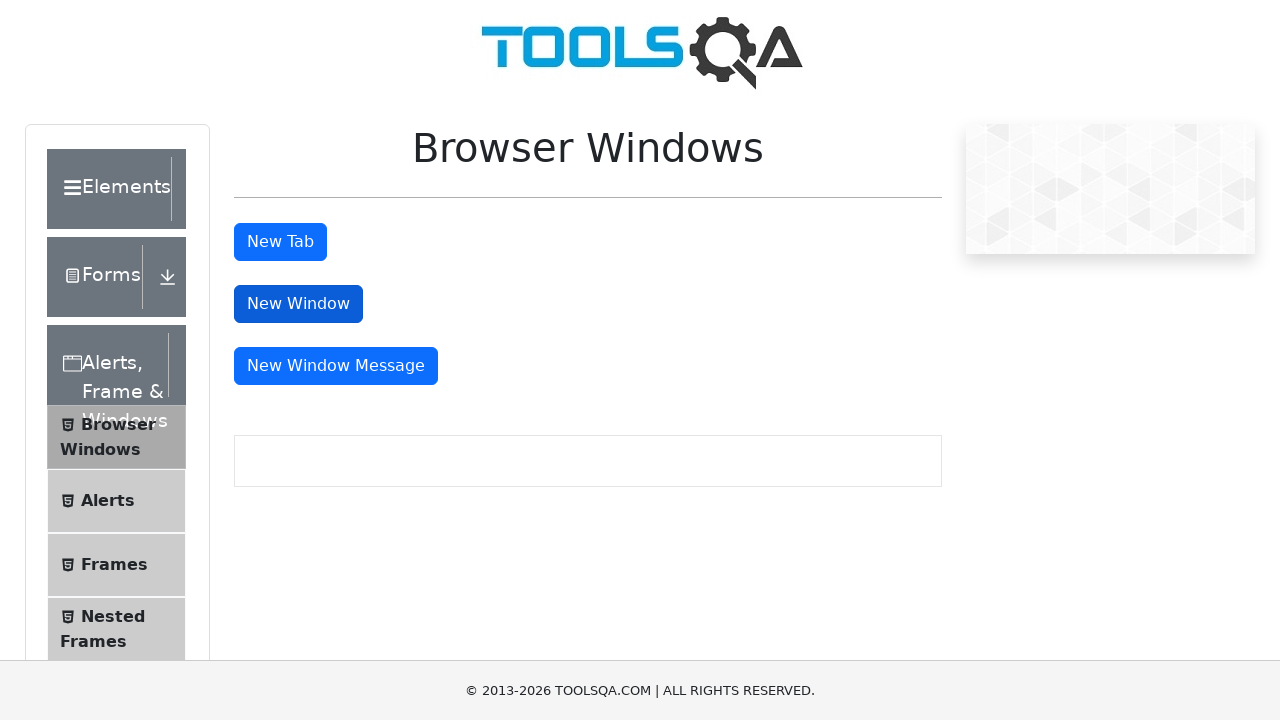

New window page loaded completely
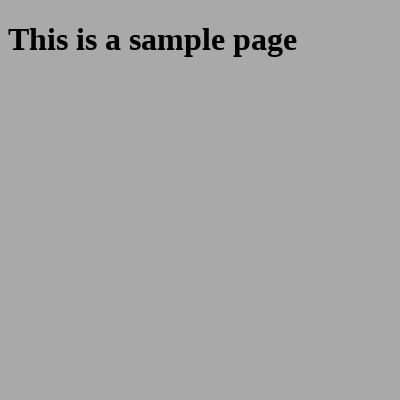

Located heading element in new window
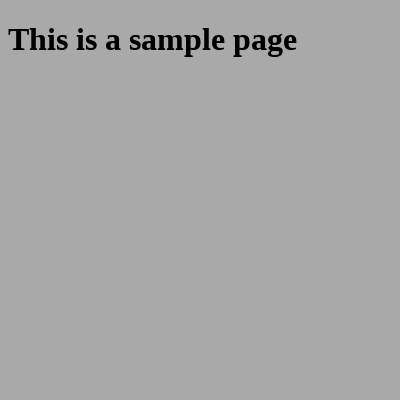

Retrieved heading text: 'This is a sample page'
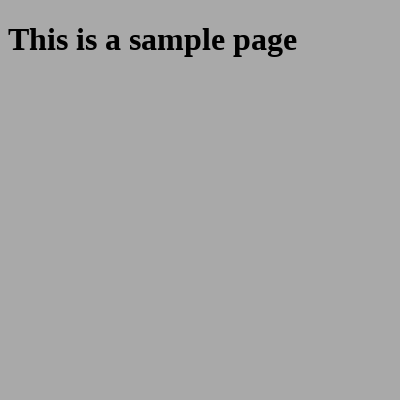

Printed heading text to console
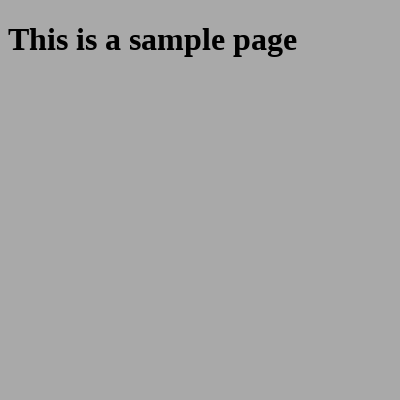

Closed new window
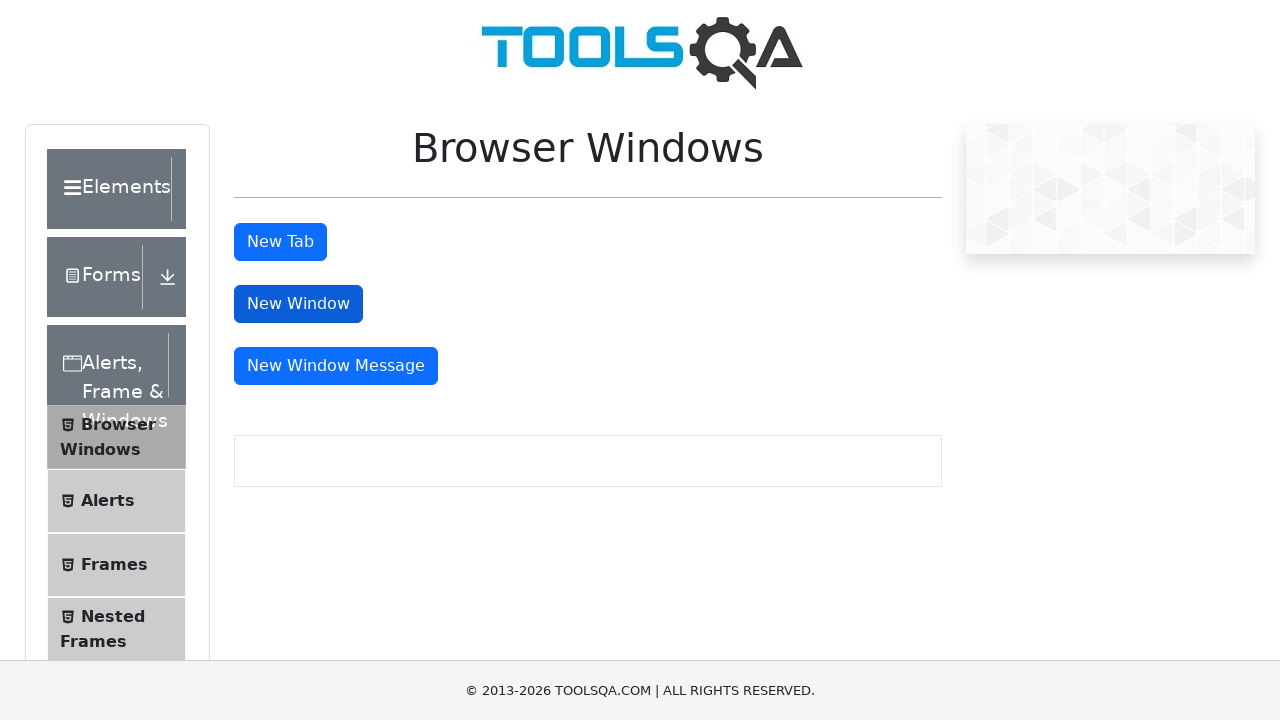

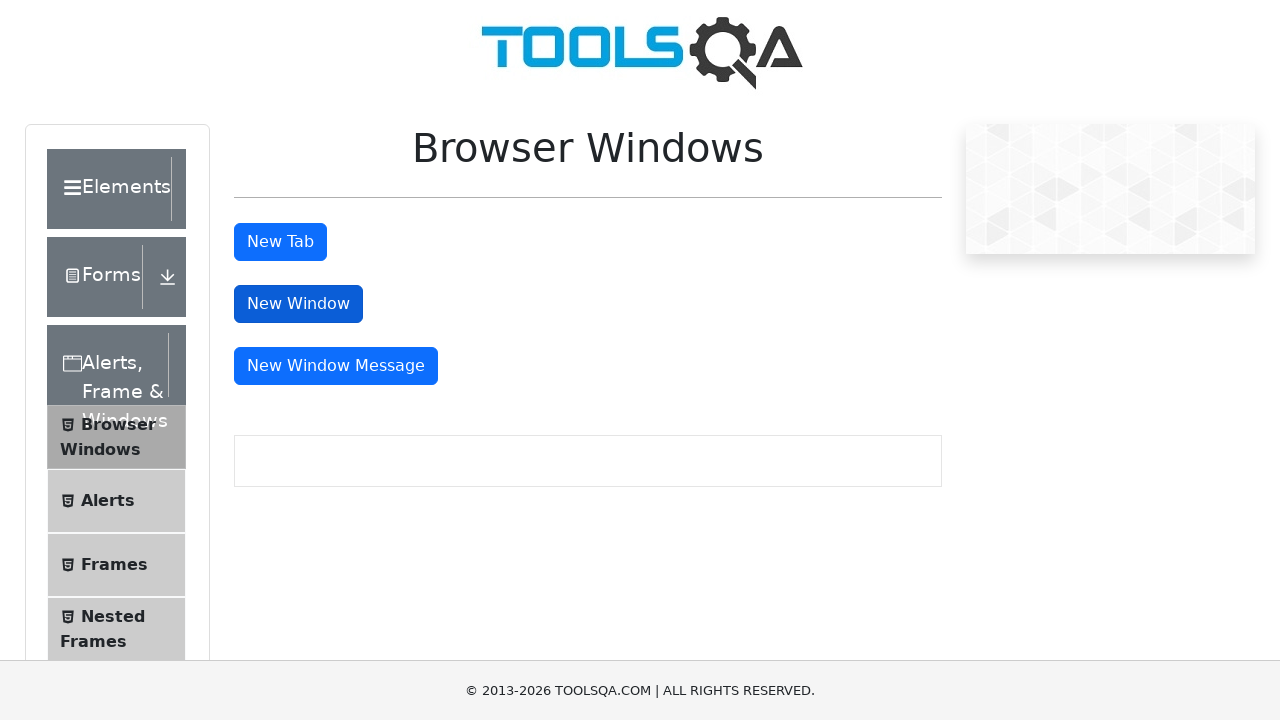